Tests custom radio button selection using JavaScript click on the input element with value attribute

Starting URL: https://material.angular.io/components/radio/examples

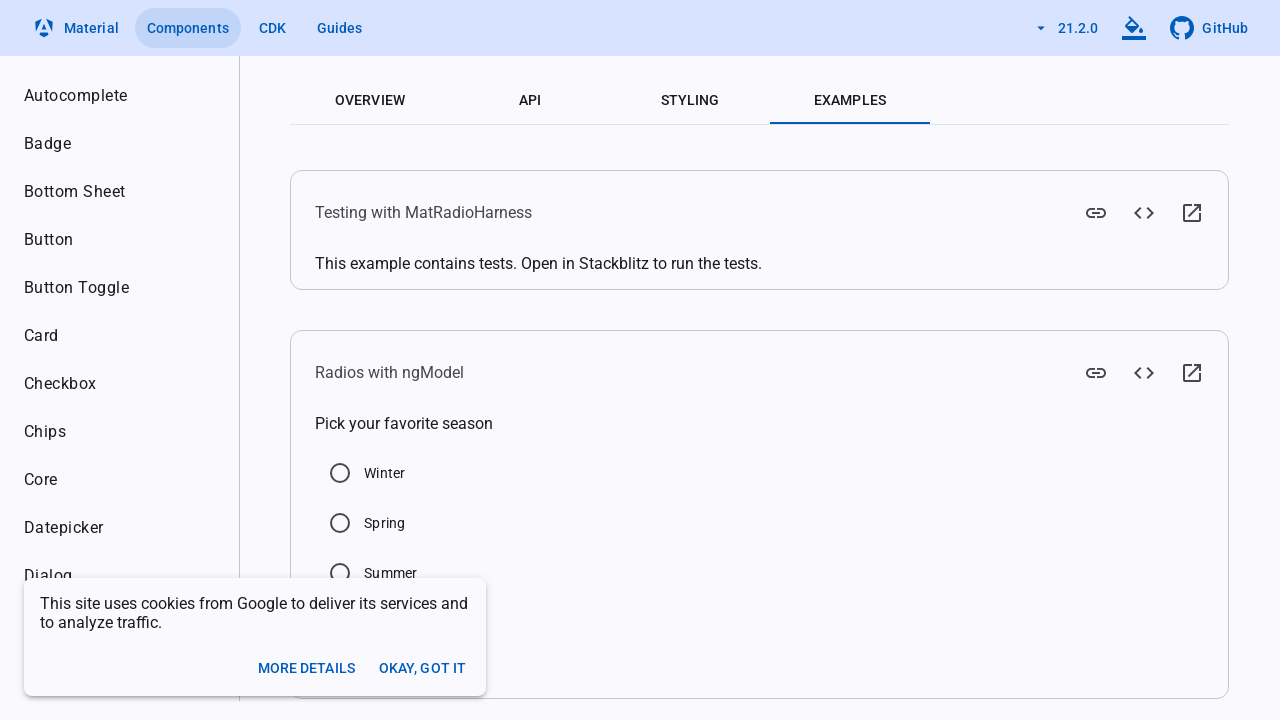

Located Summer radio button input element by value attribute
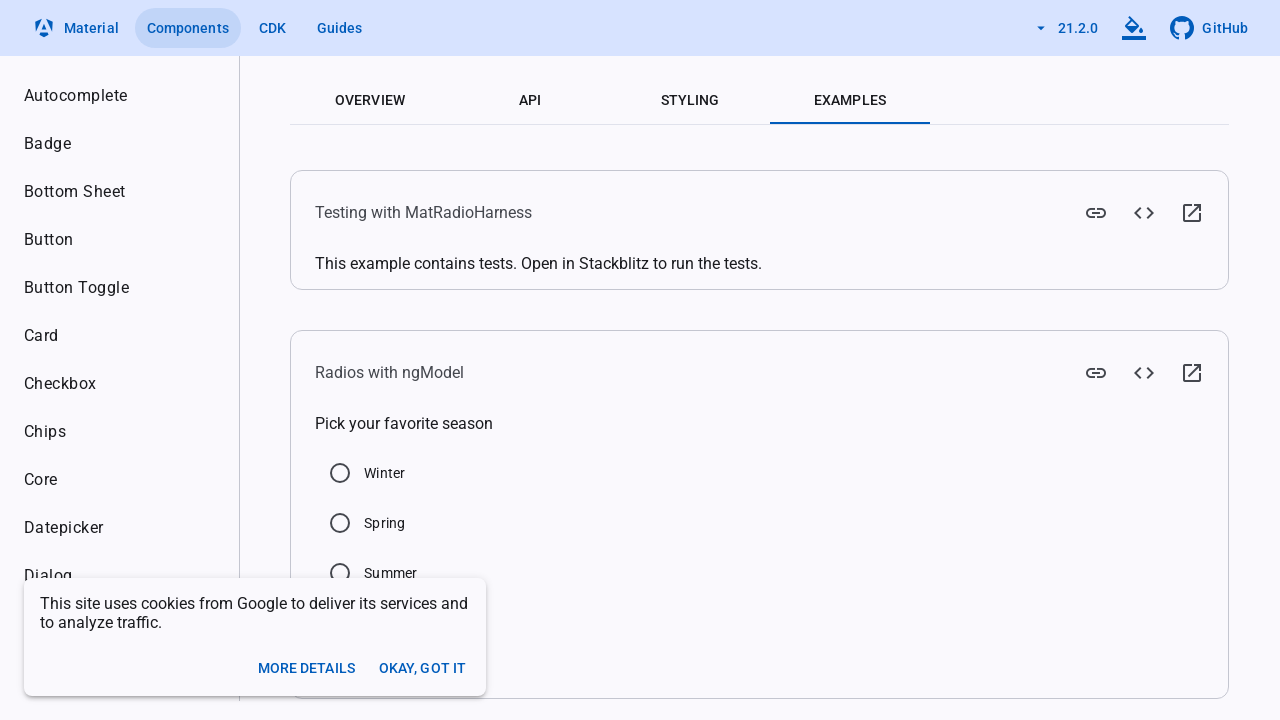

Clicked Summer radio button using JavaScript click on input element
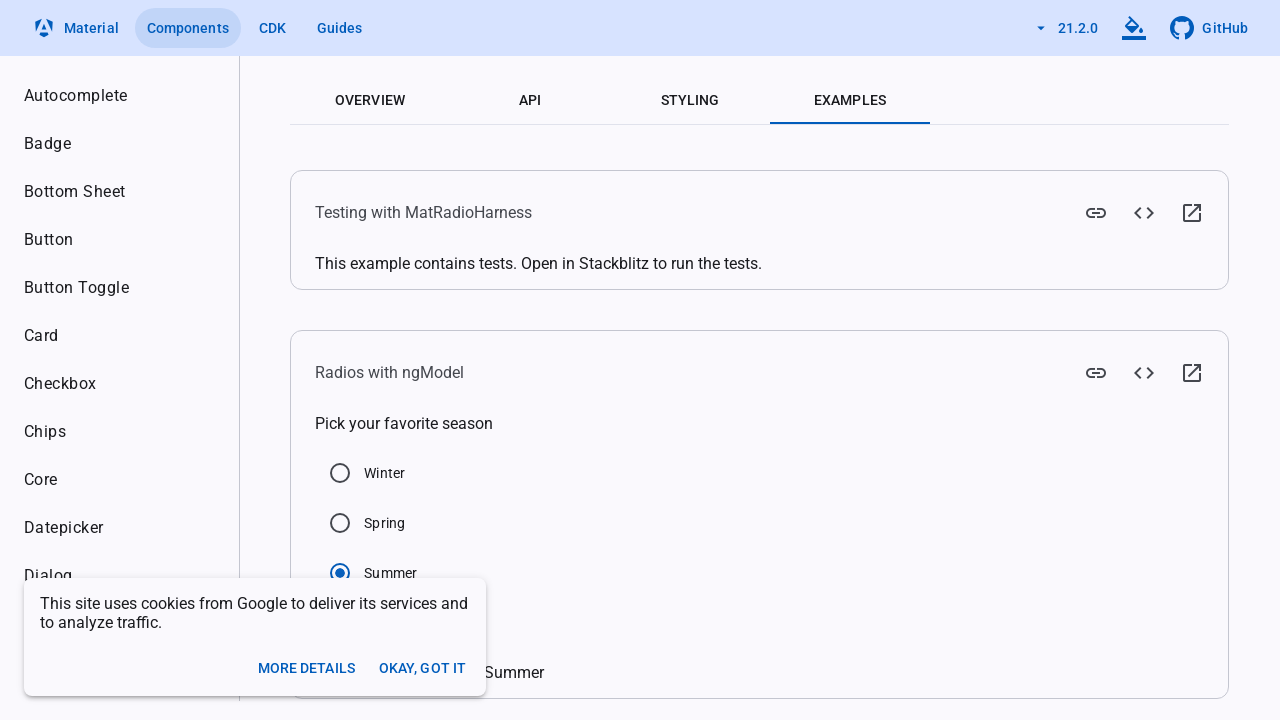

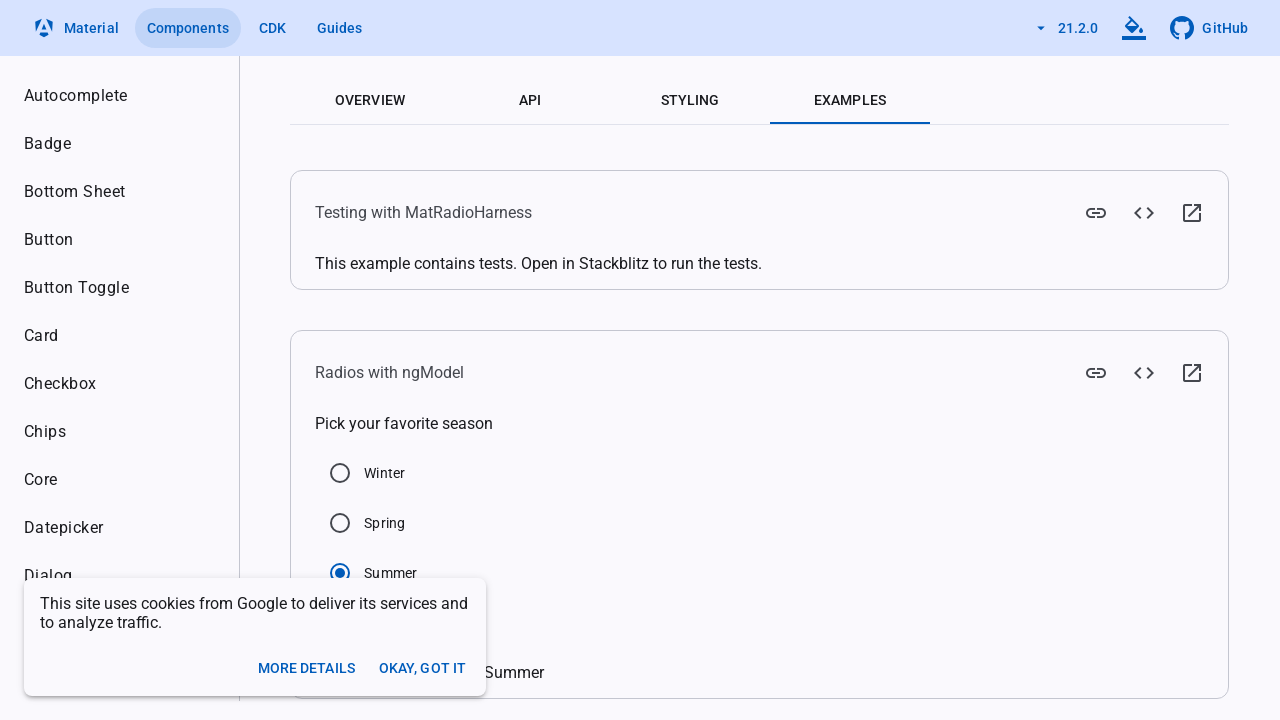